Tests dropdown select functionality by verifying the default selected option, then selecting Option 1 and Option 2 sequentially and verifying each selection.

Starting URL: http://theinternet.przyklady.javastart.pl/dropdown

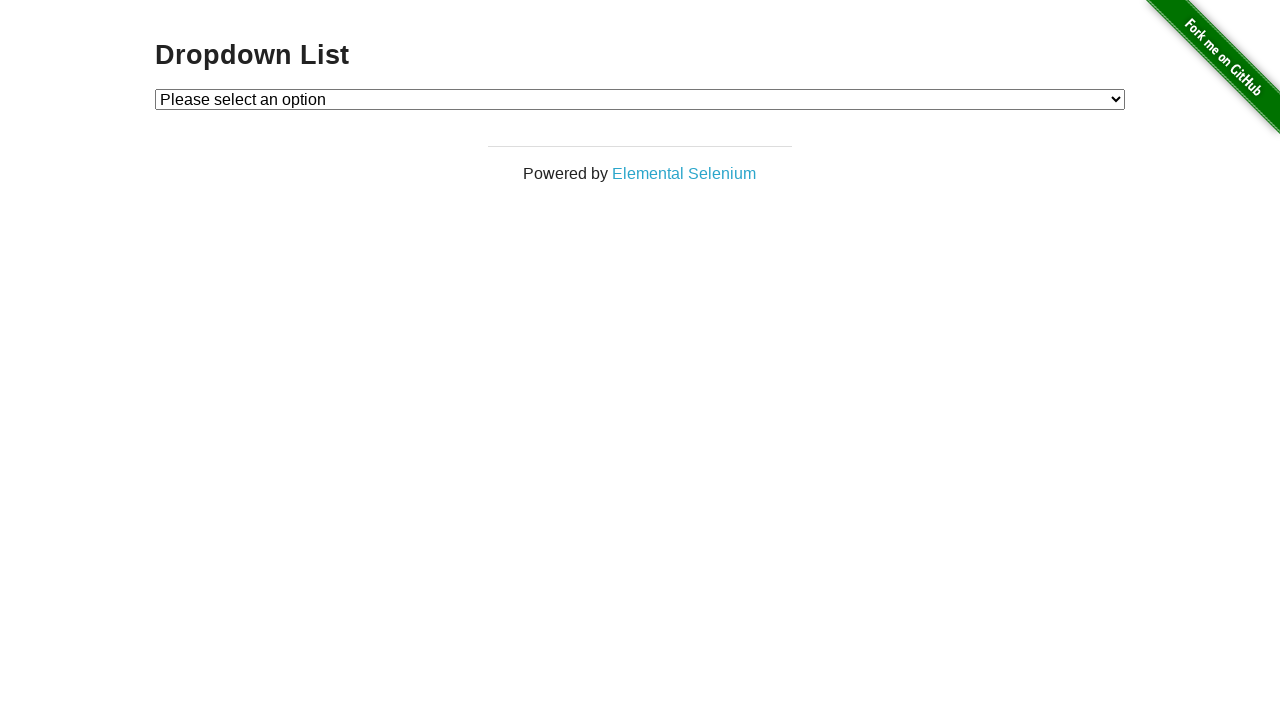

Waited for dropdown element to be present
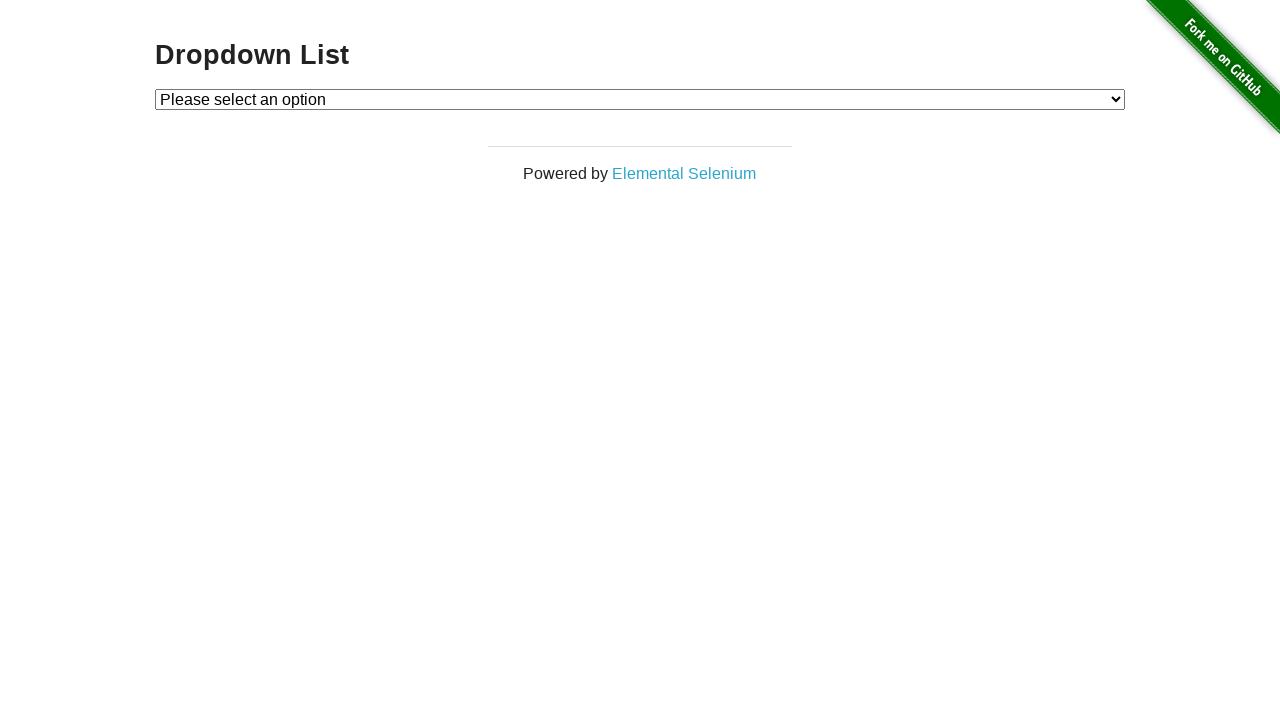

Retrieved default selected option text
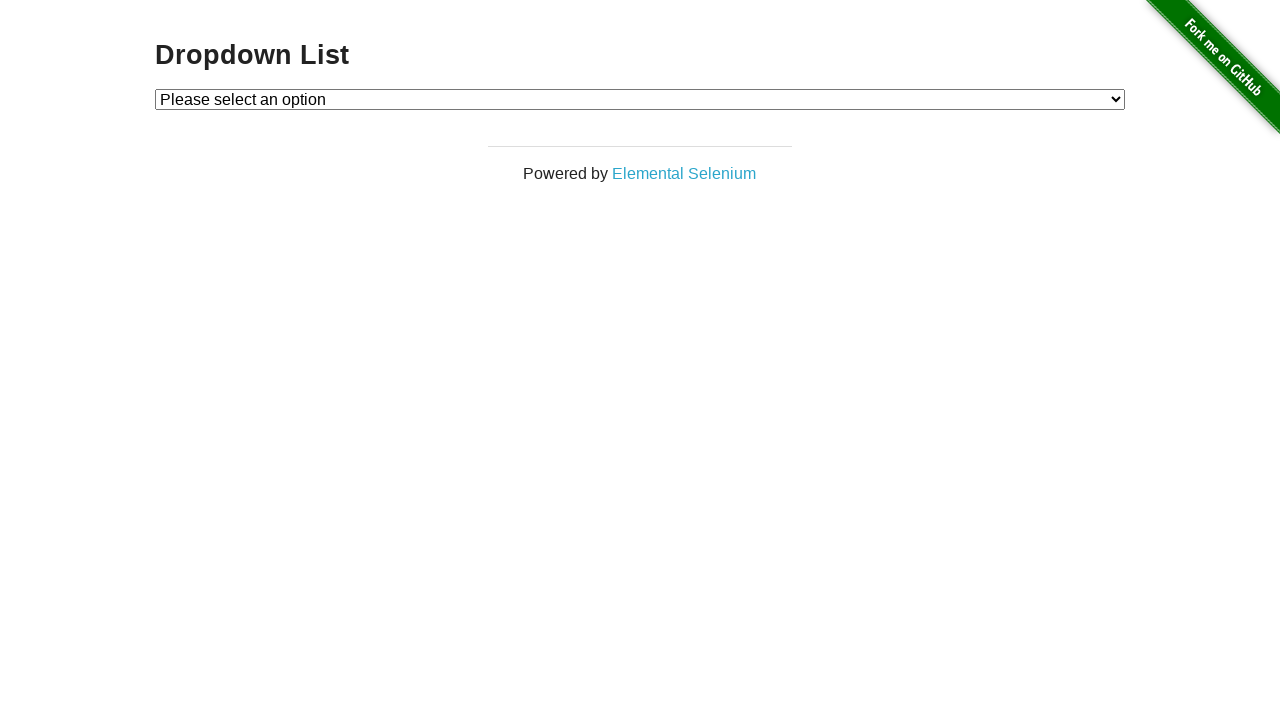

Verified default selected option is 'Please select an option'
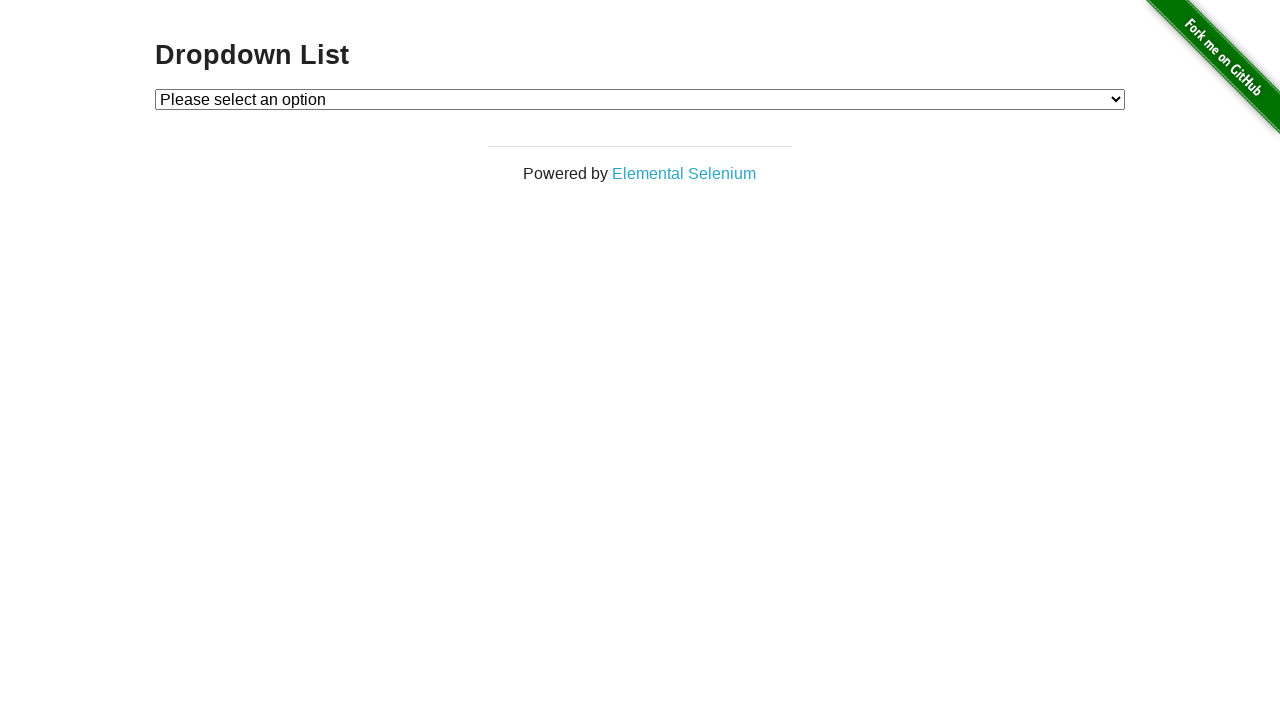

Selected Option 1 from dropdown on #dropdown
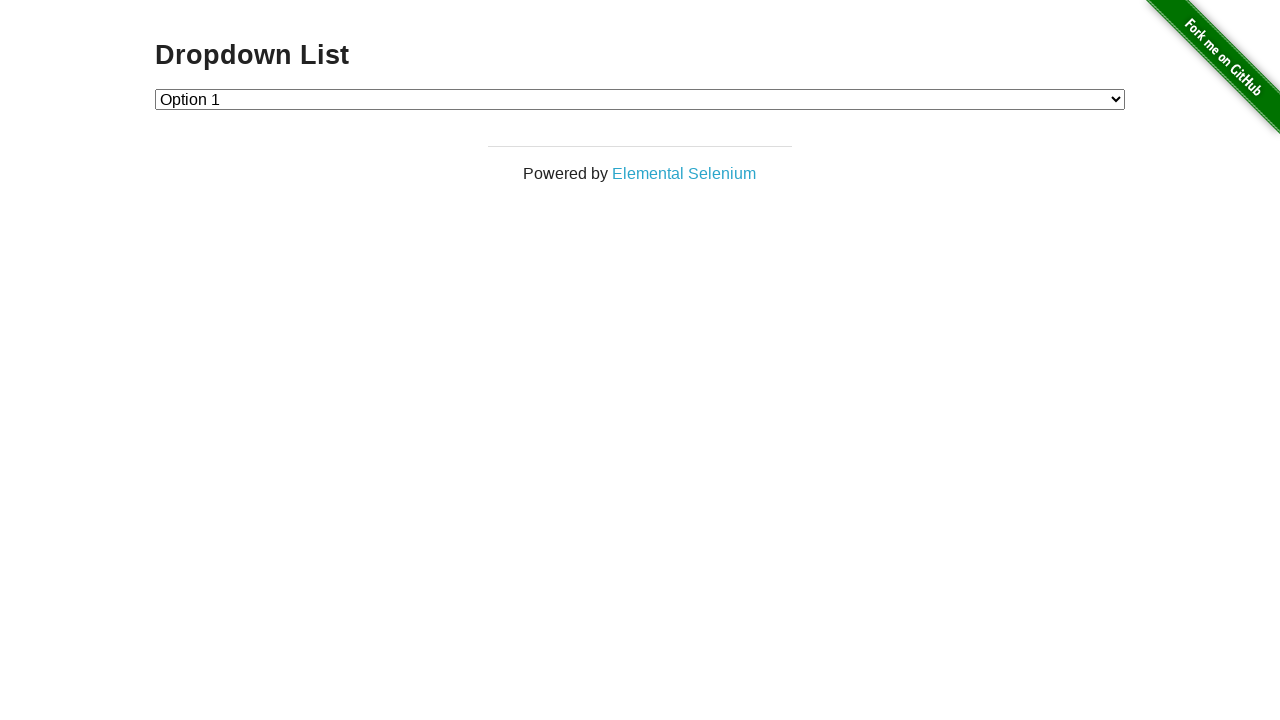

Retrieved selected option text after selecting Option 1
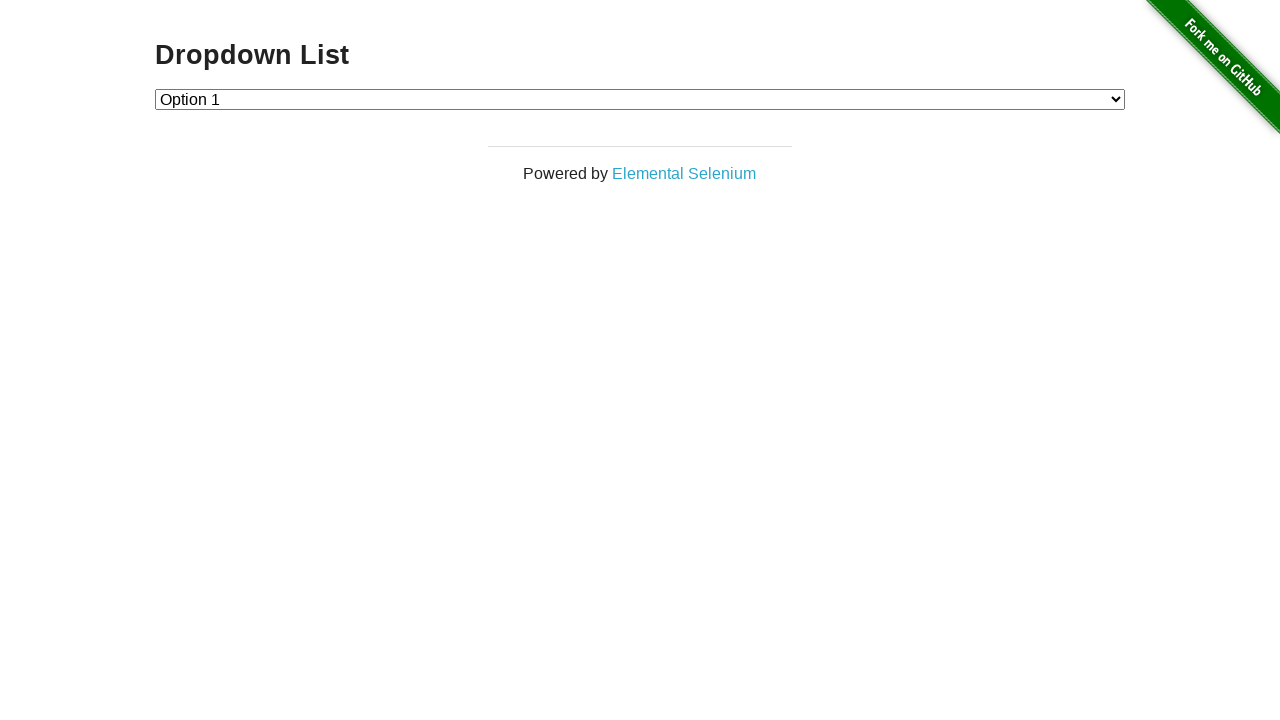

Verified Option 1 is now selected
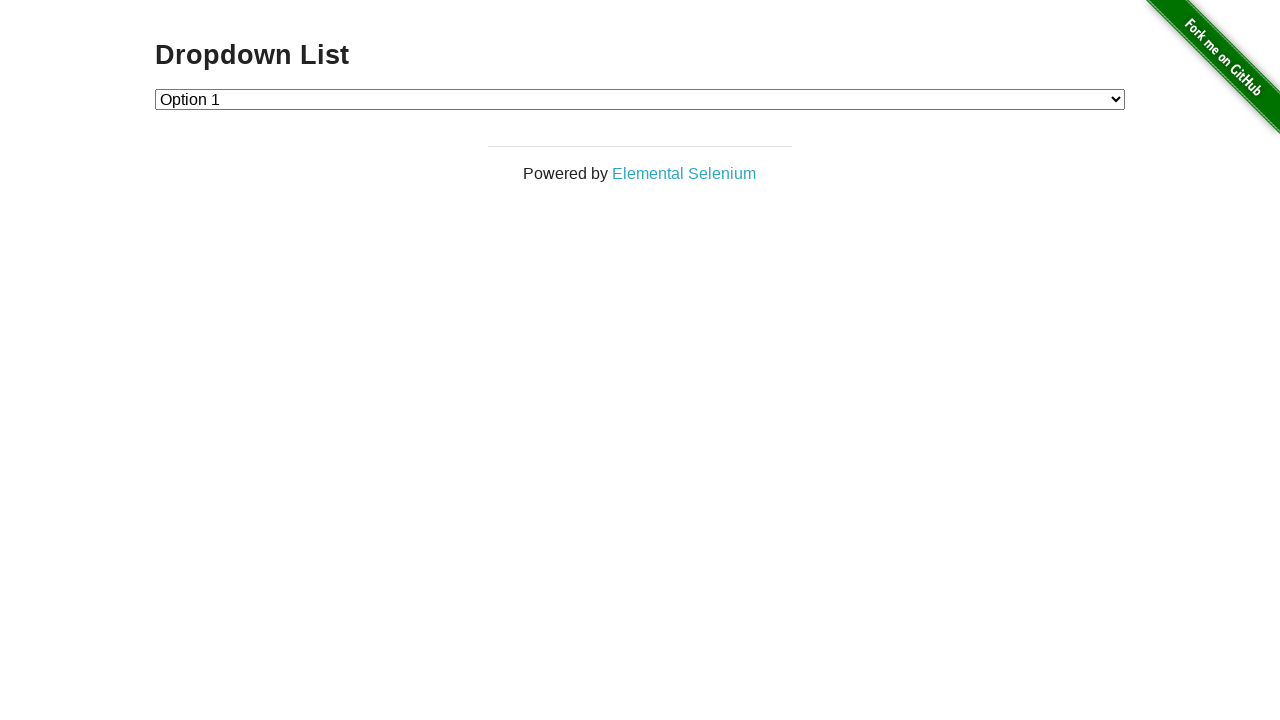

Selected Option 2 from dropdown on #dropdown
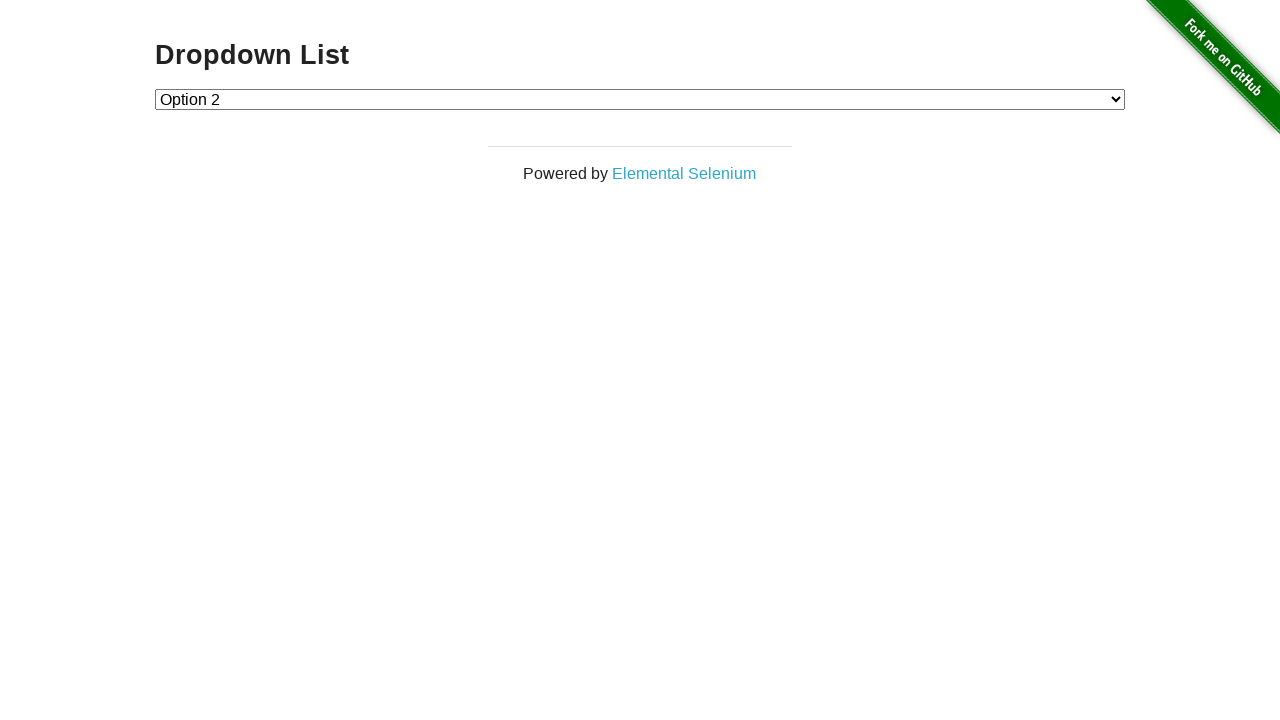

Retrieved selected option text after selecting Option 2
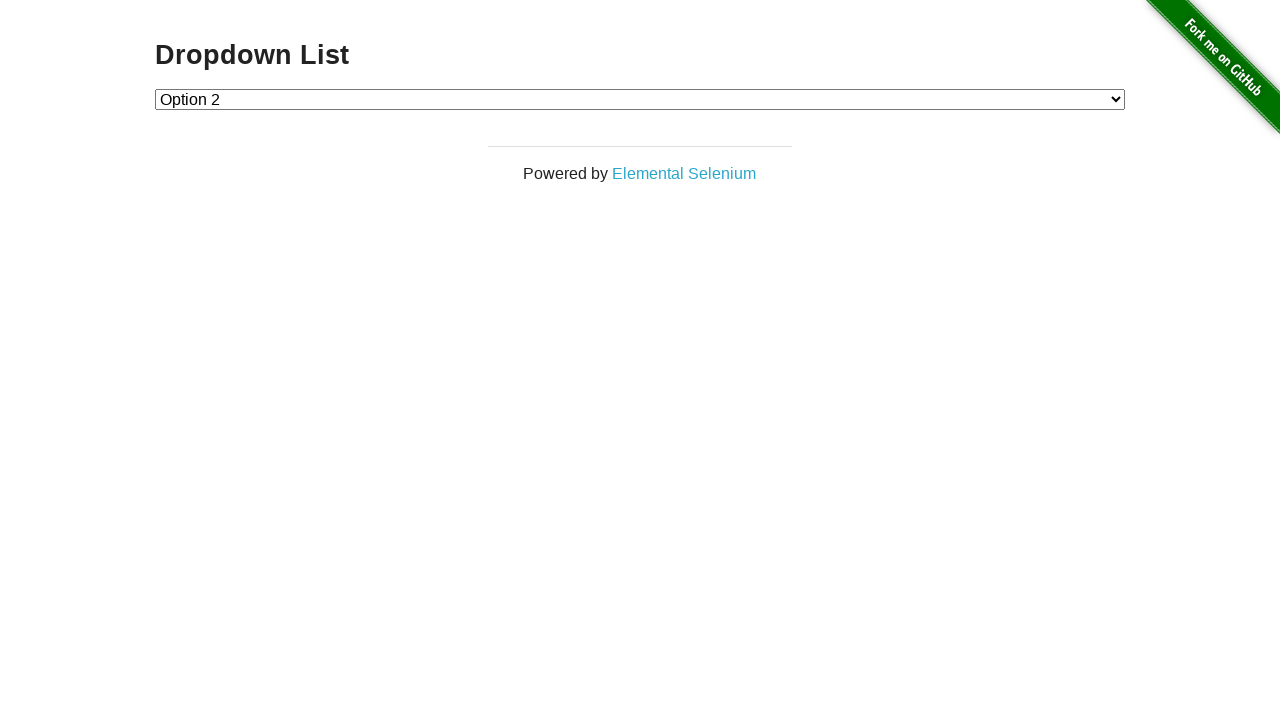

Verified Option 2 is now selected
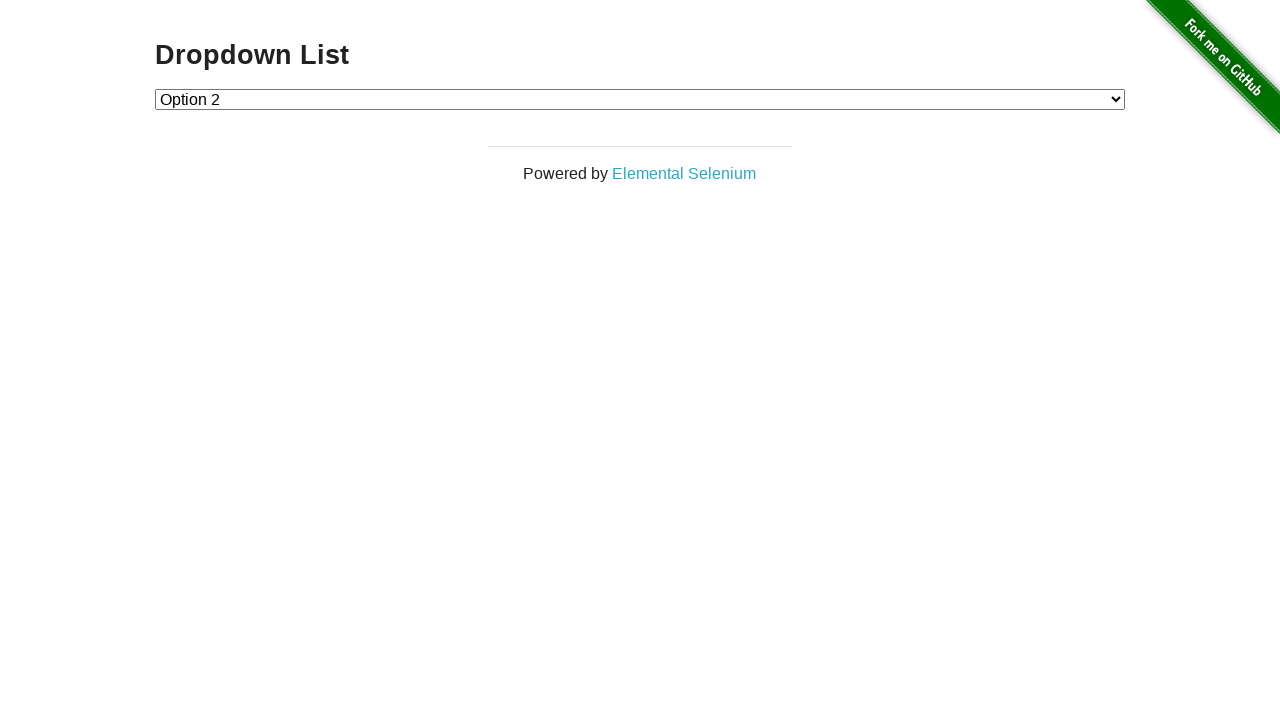

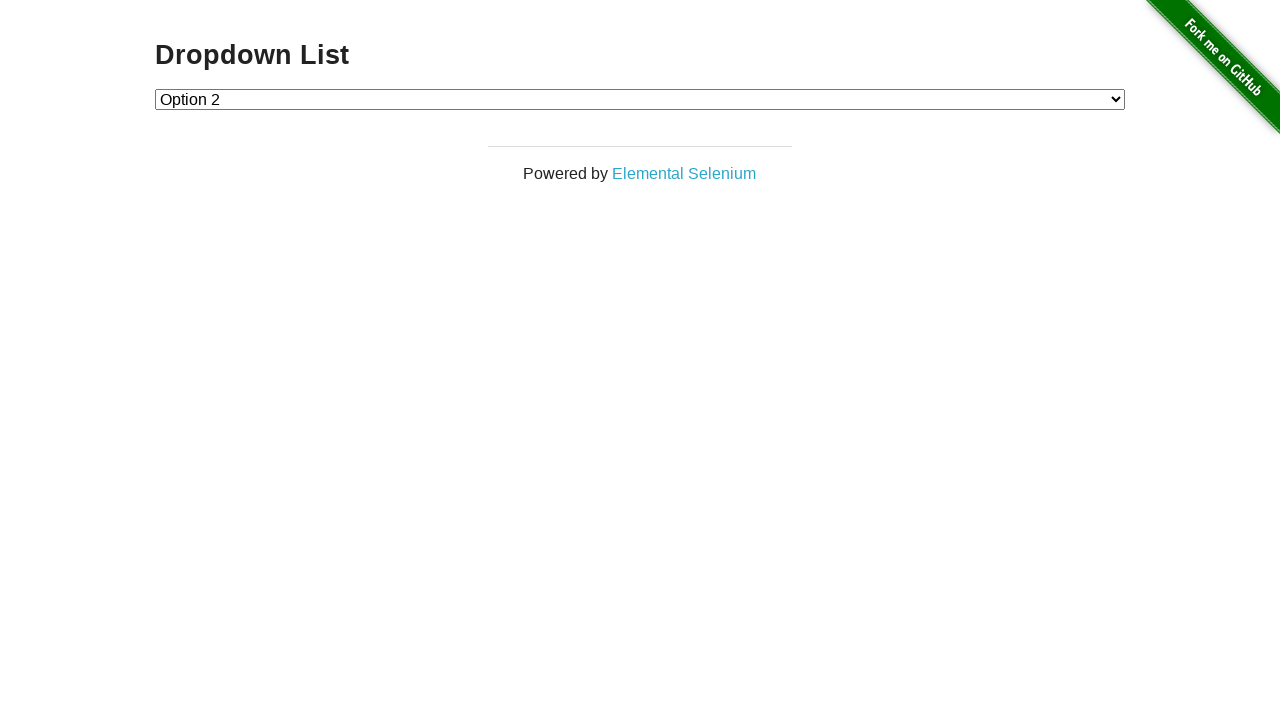